Tests page scrolling functionality by scrolling down the page 7 times and then scrolling back up 7 times using JavaScript execution

Starting URL: https://practice.cydeo.com/large

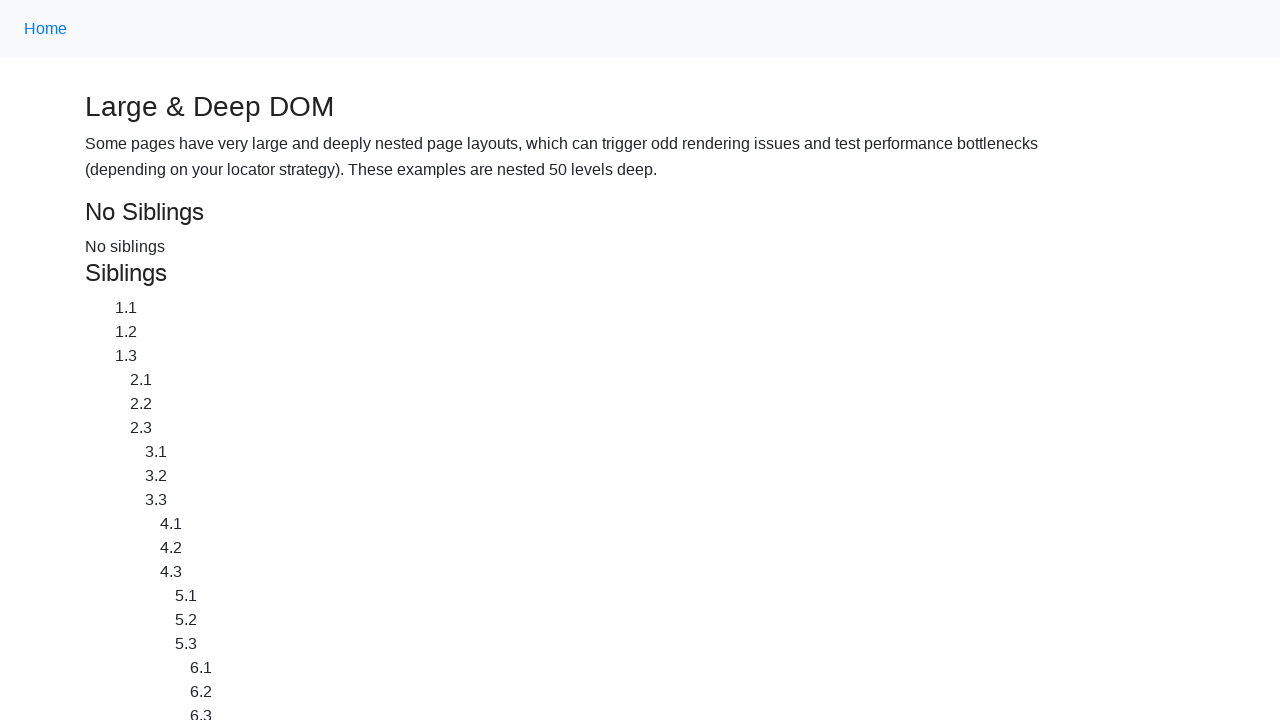

Waited 1 second before scrolling
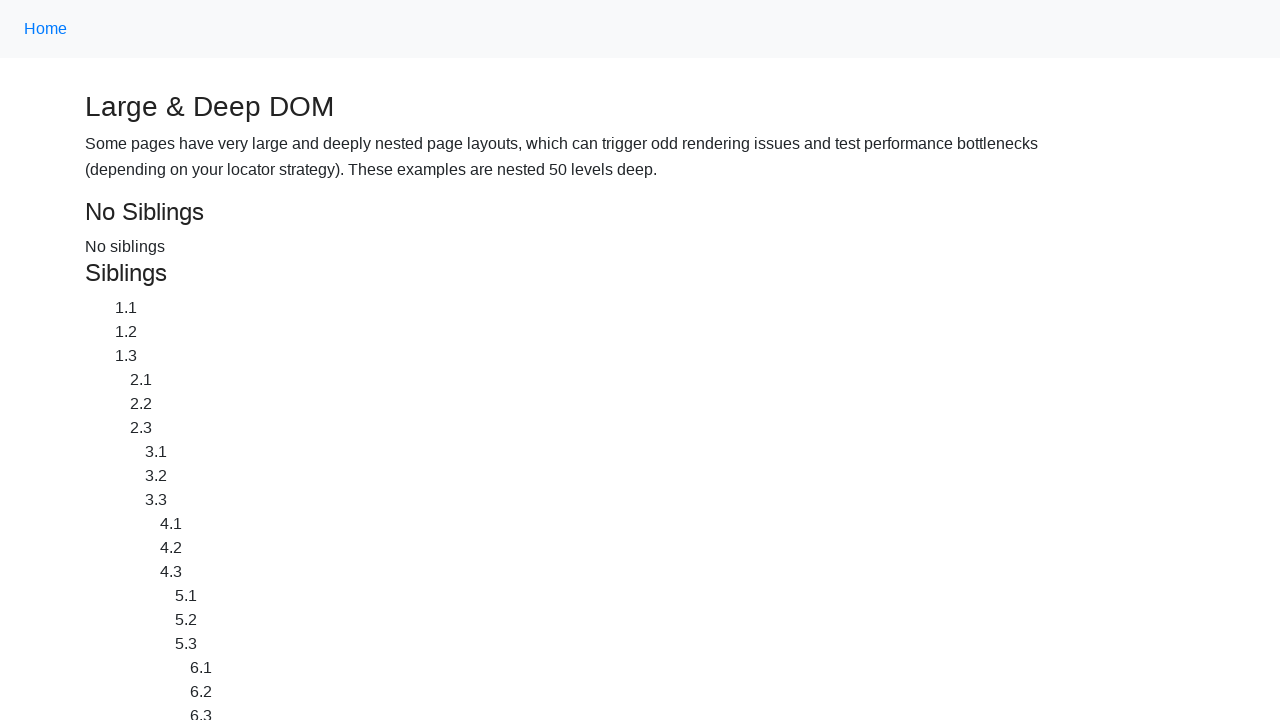

Scrolled down 750px (iteration 1/7)
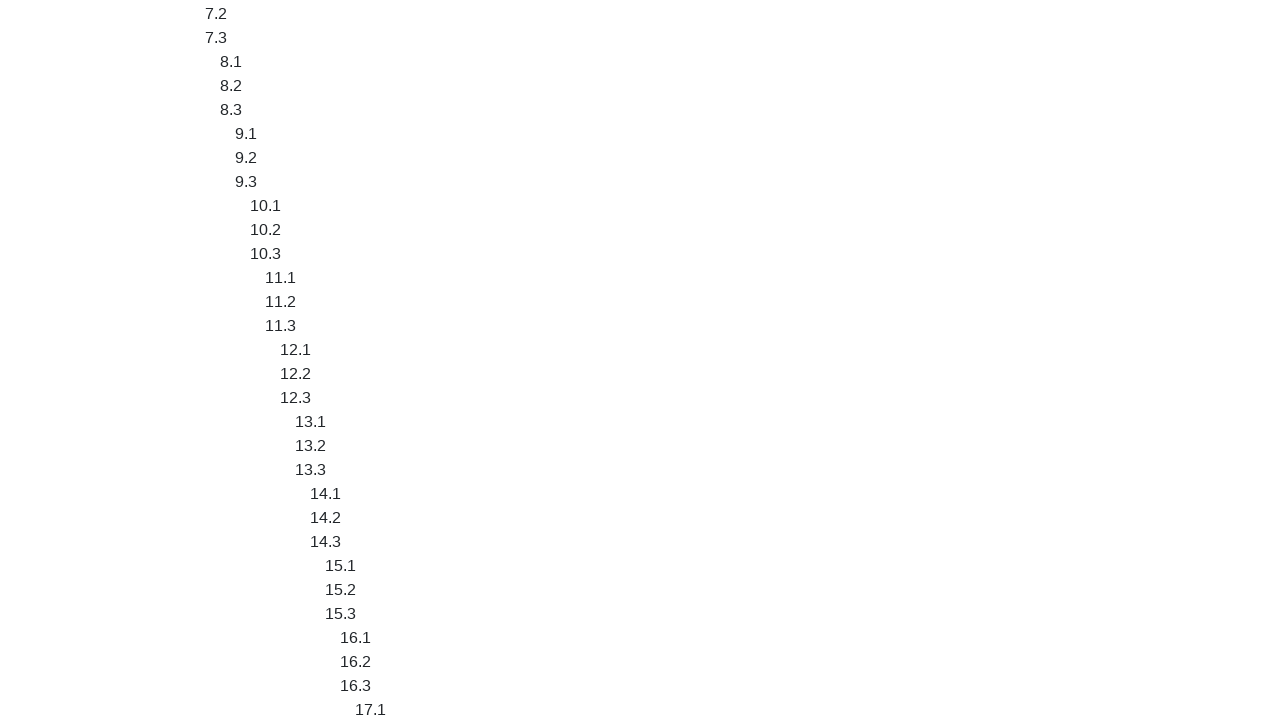

Waited 1 second before scrolling
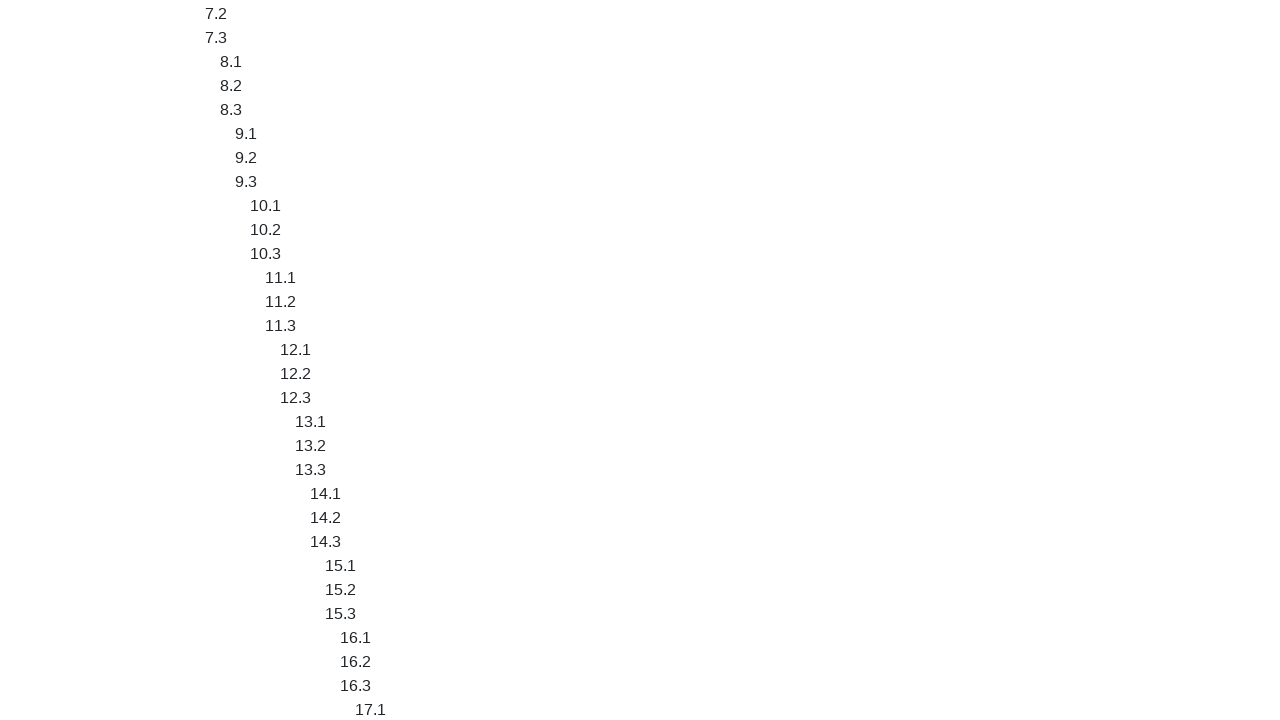

Scrolled down 750px (iteration 2/7)
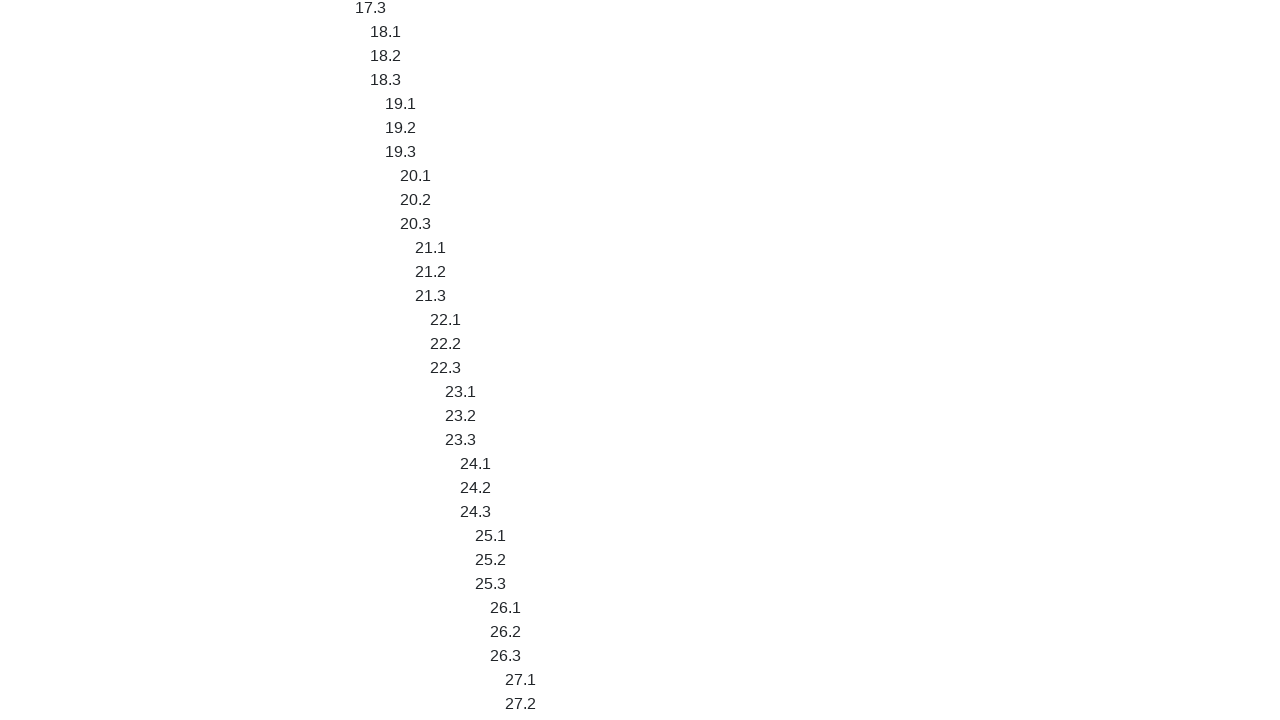

Waited 1 second before scrolling
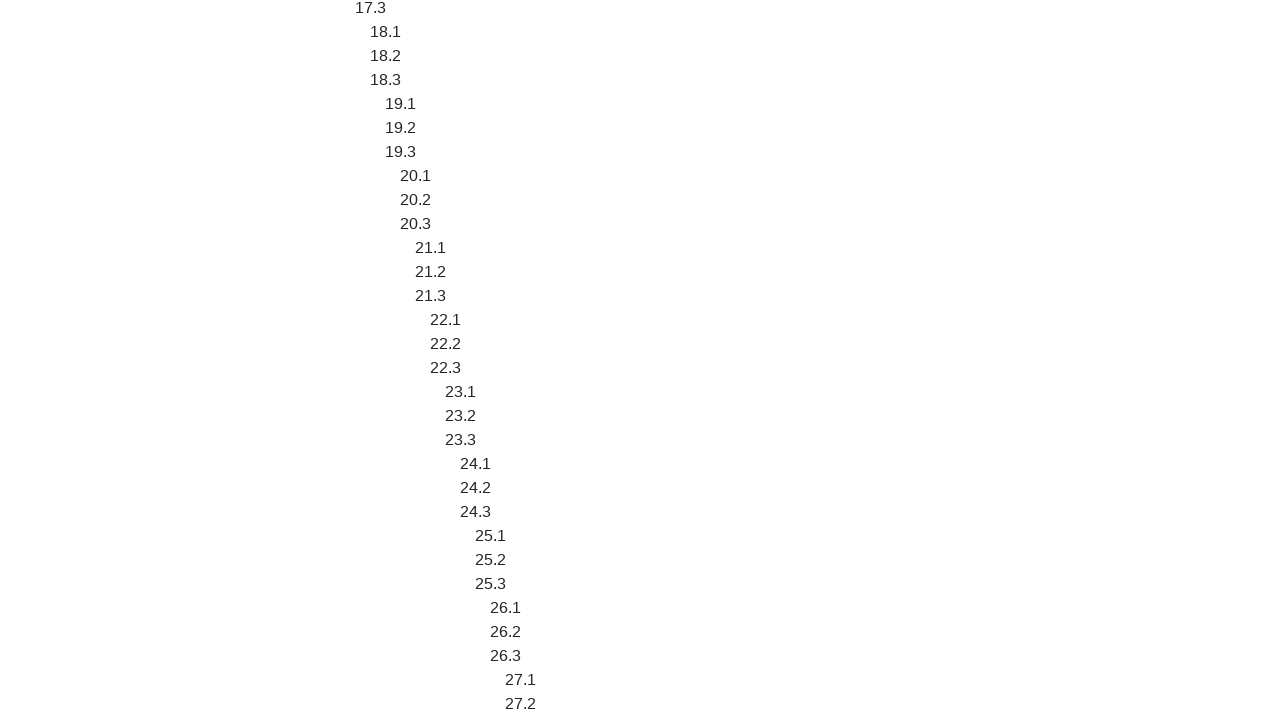

Scrolled down 750px (iteration 3/7)
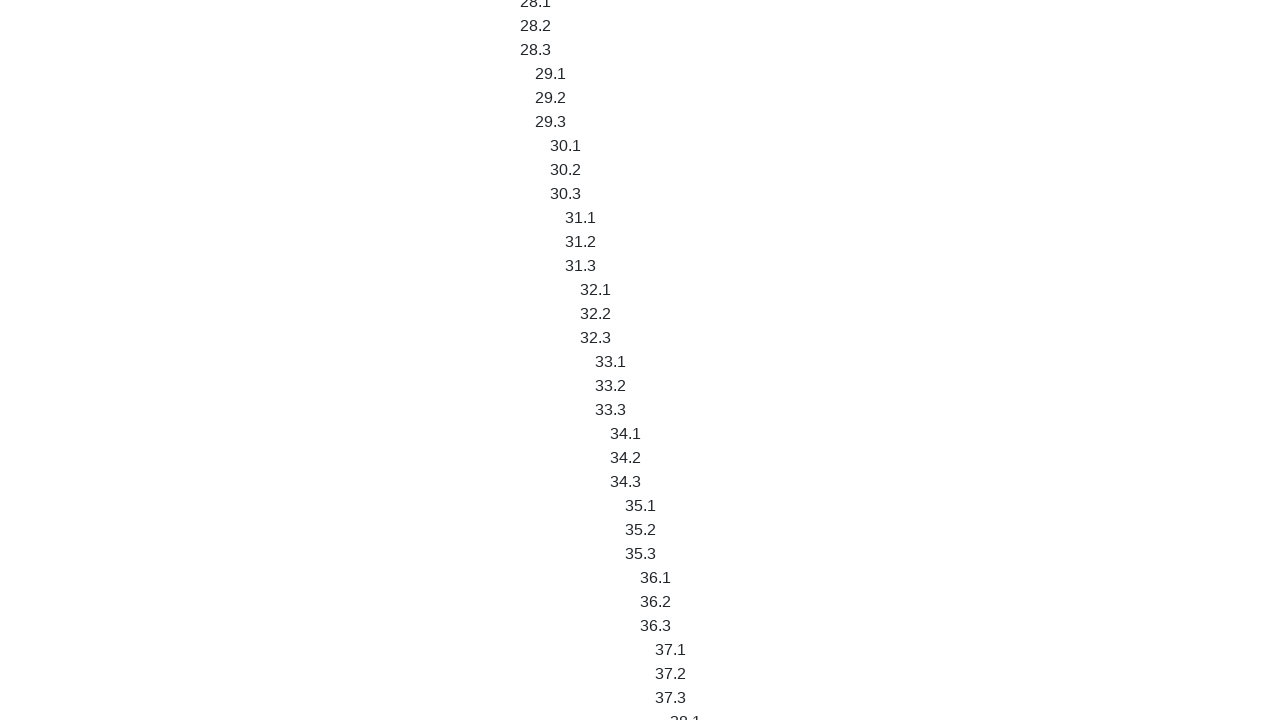

Waited 1 second before scrolling
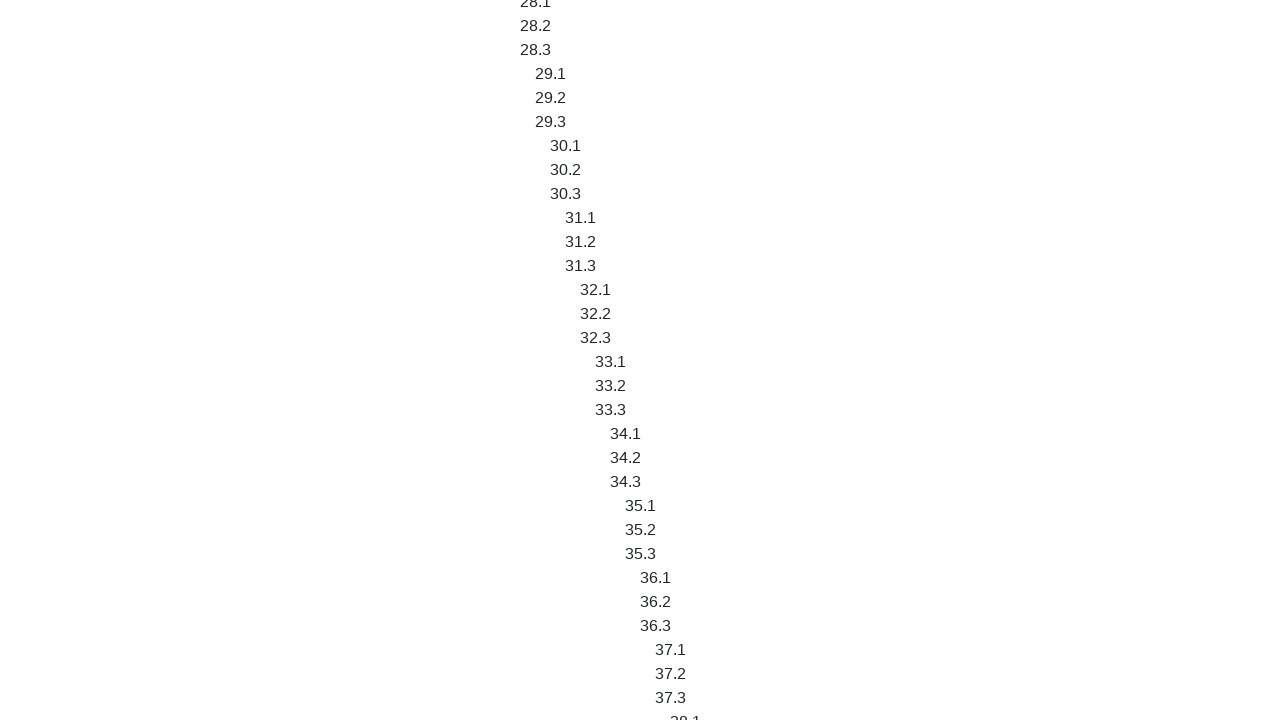

Scrolled down 750px (iteration 4/7)
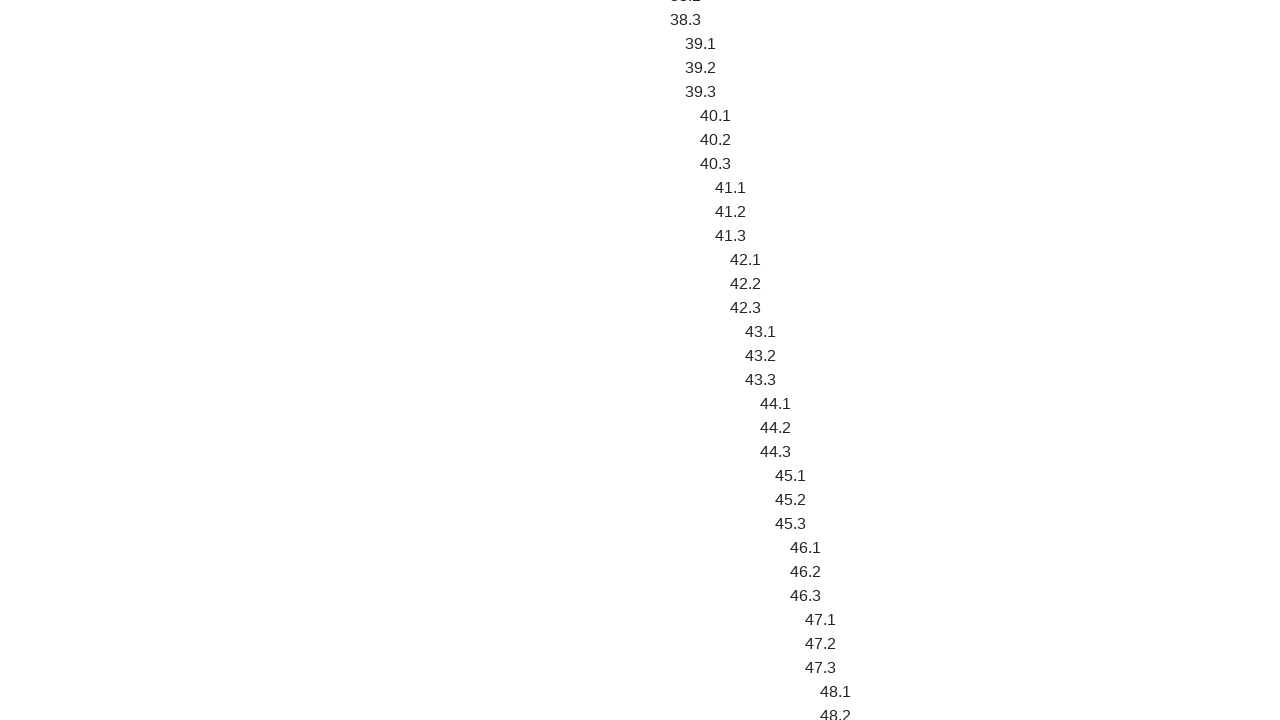

Waited 1 second before scrolling
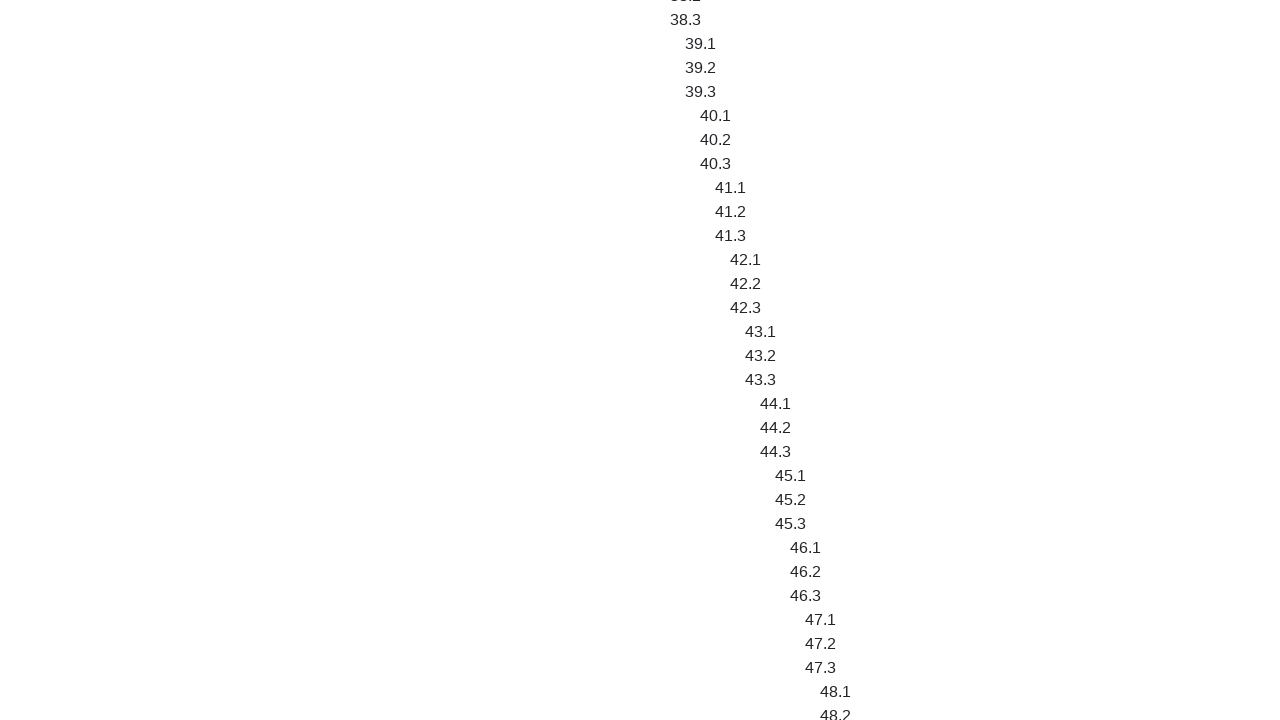

Scrolled down 750px (iteration 5/7)
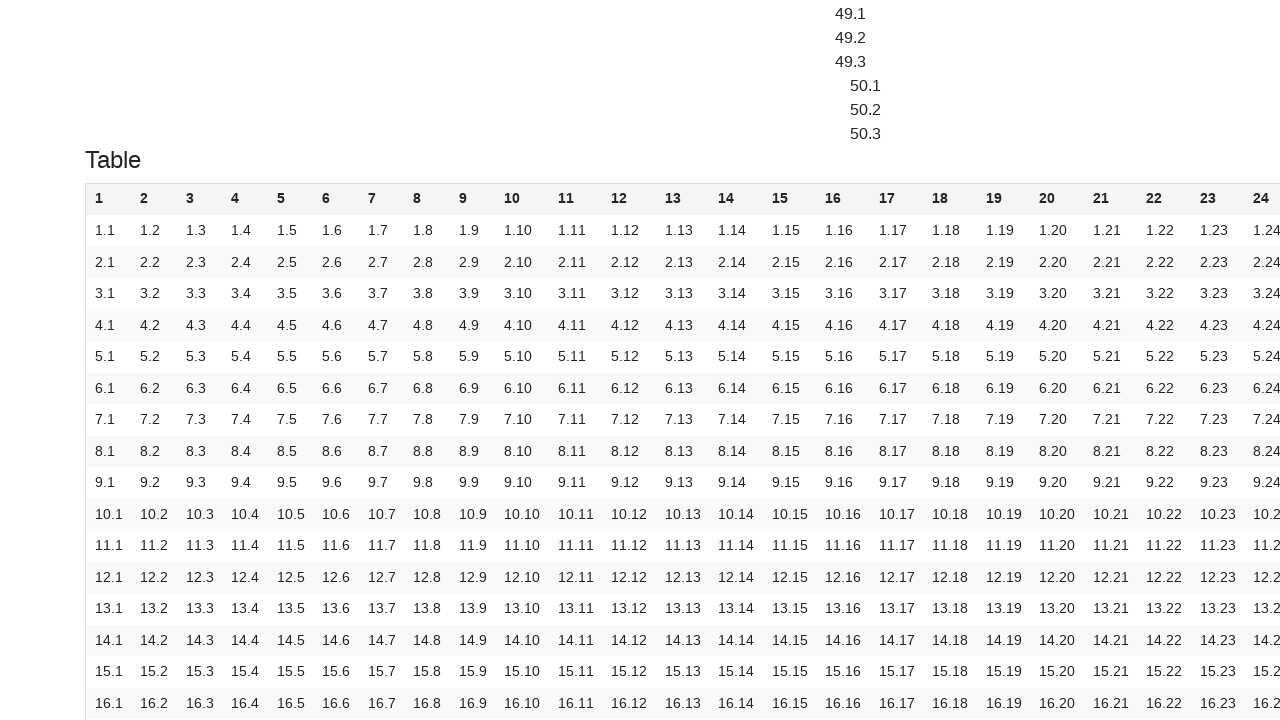

Waited 1 second before scrolling
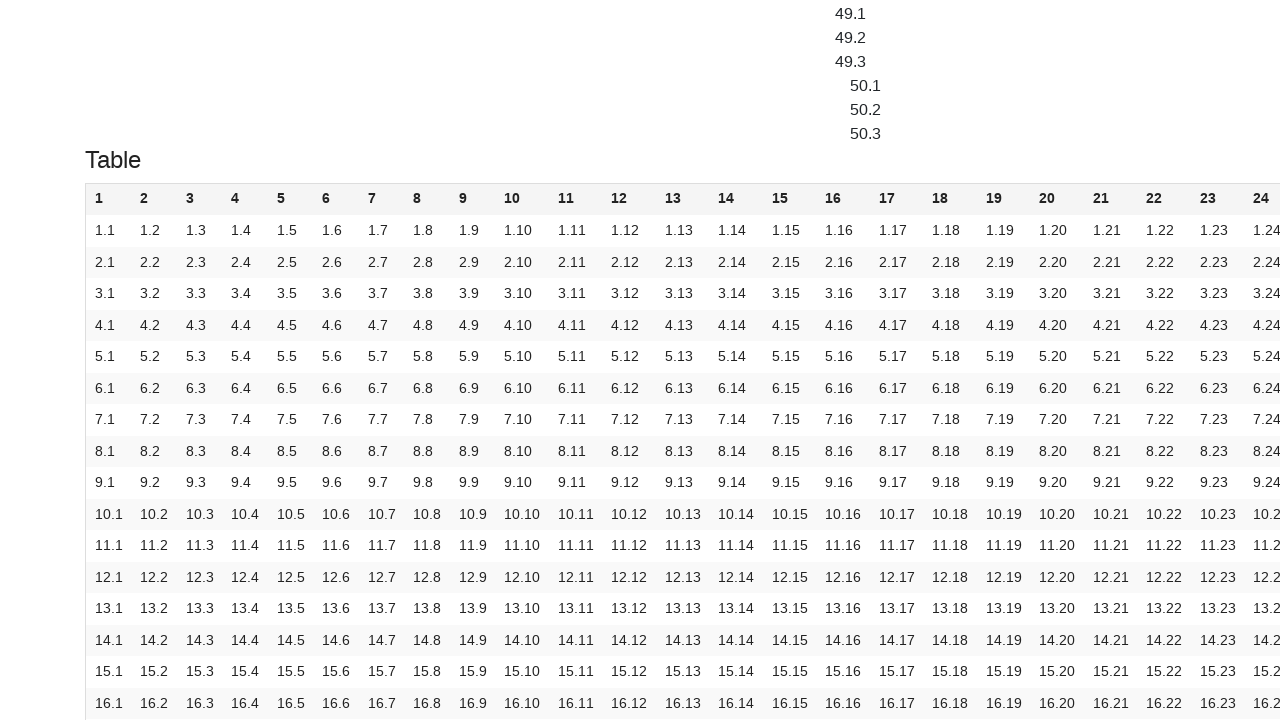

Scrolled down 750px (iteration 6/7)
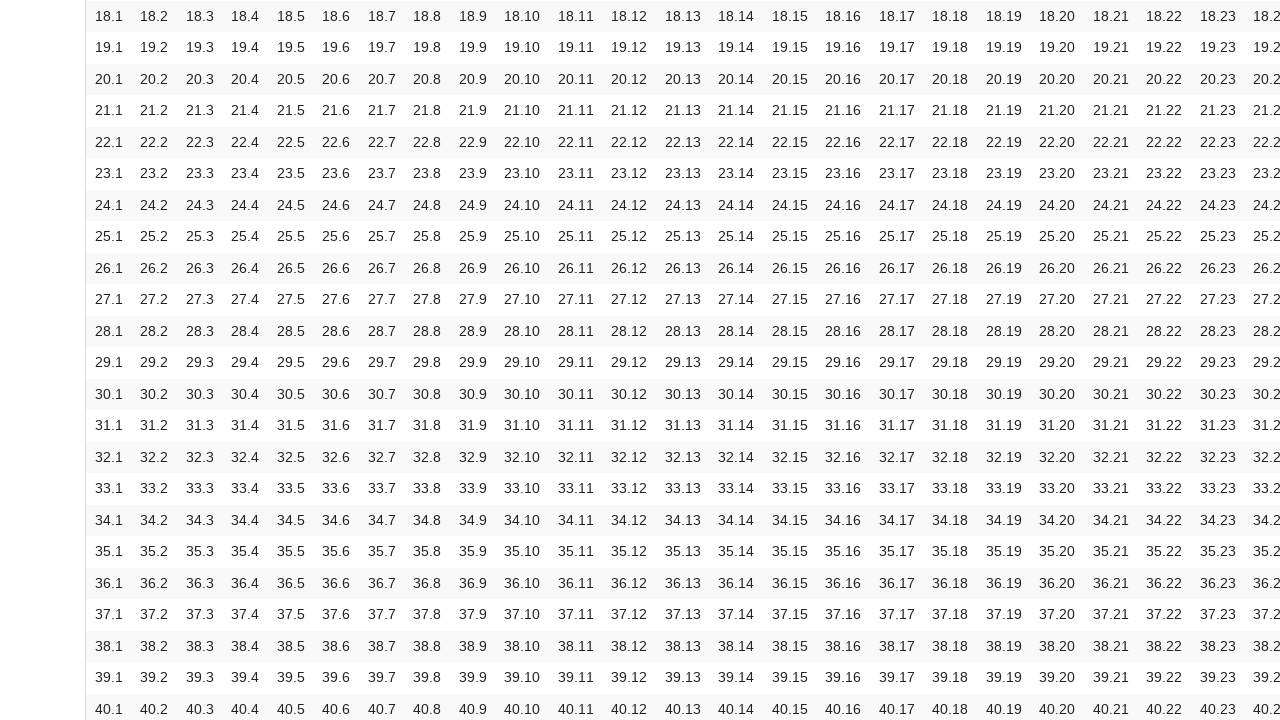

Waited 1 second before scrolling
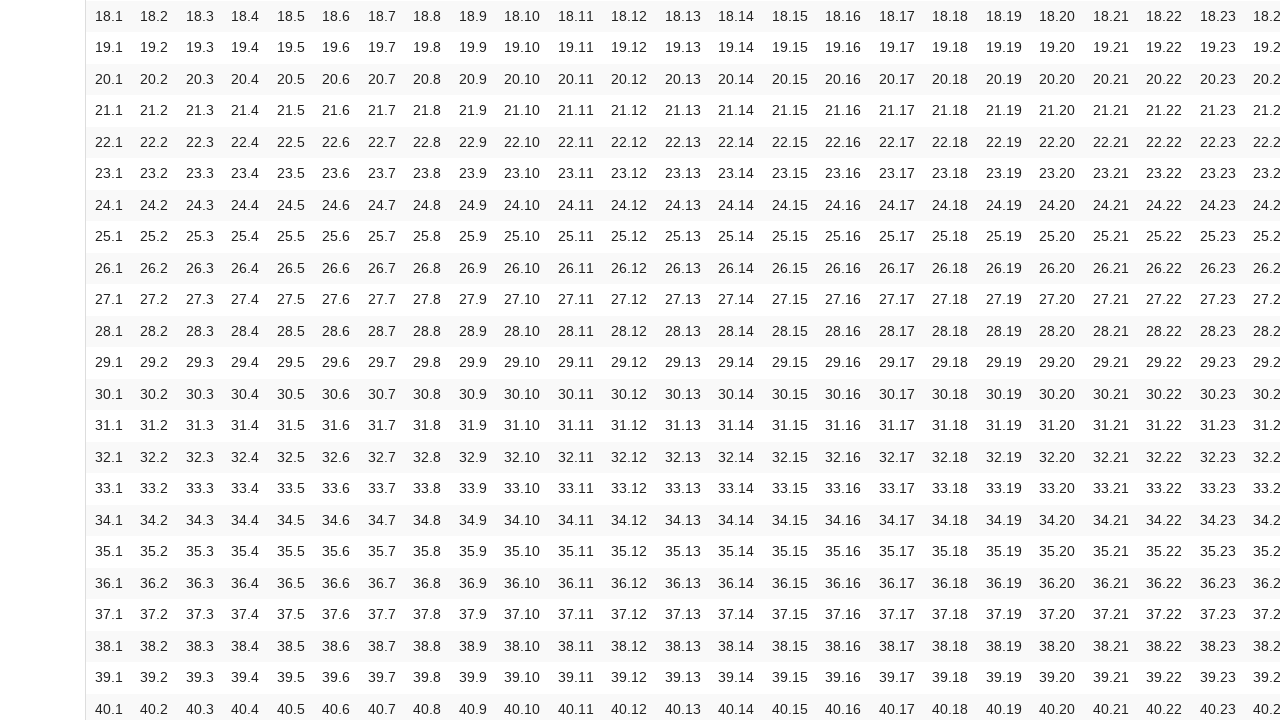

Scrolled down 750px (iteration 7/7)
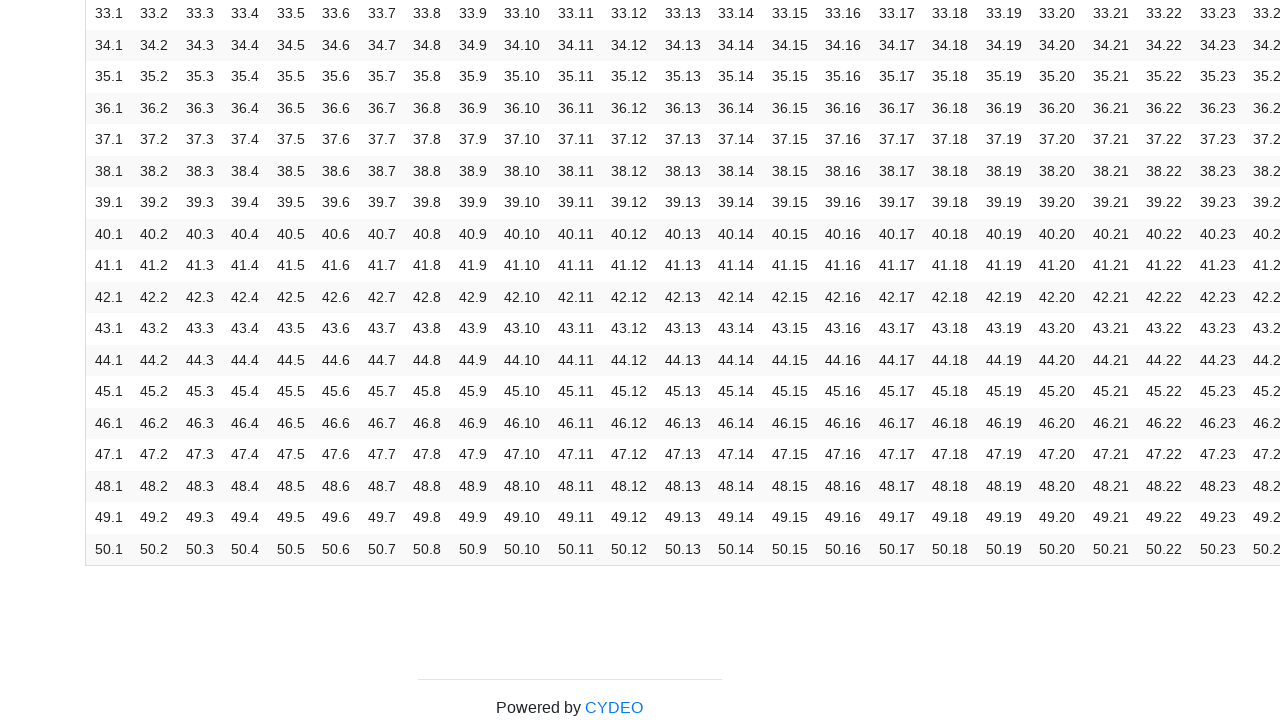

Waited 1 second before scrolling
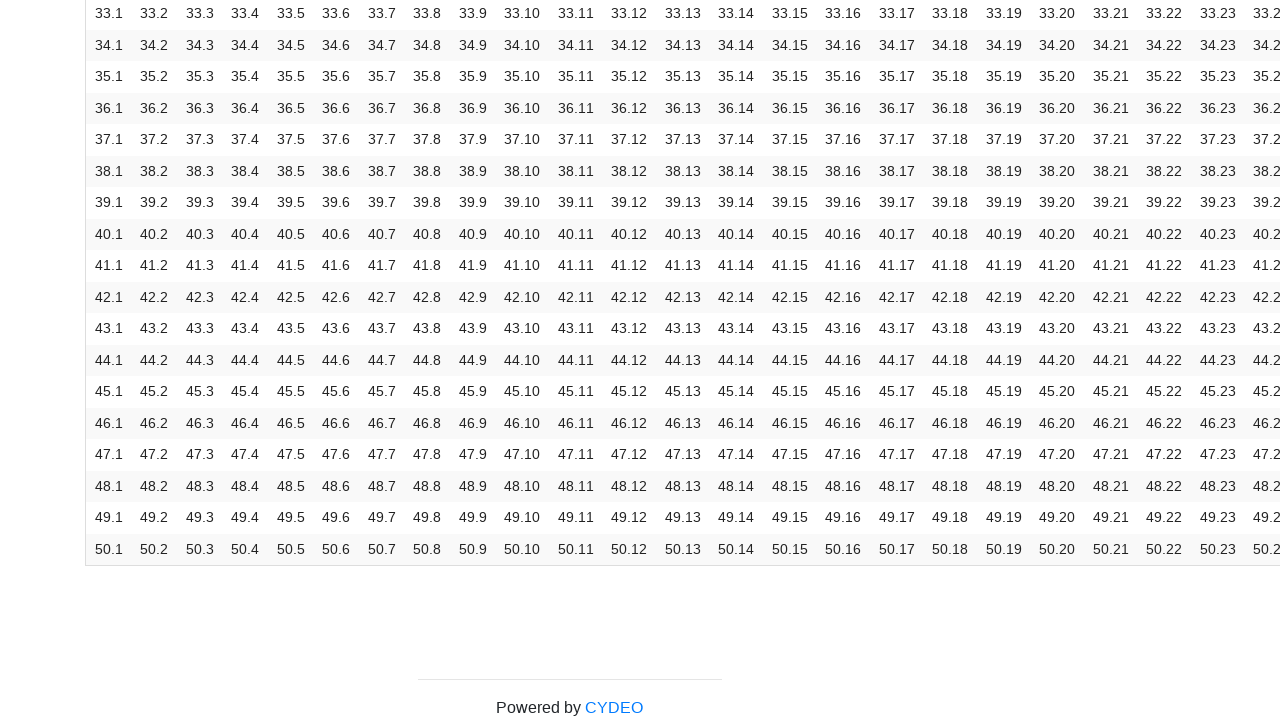

Scrolled up 750px (iteration 1/7)
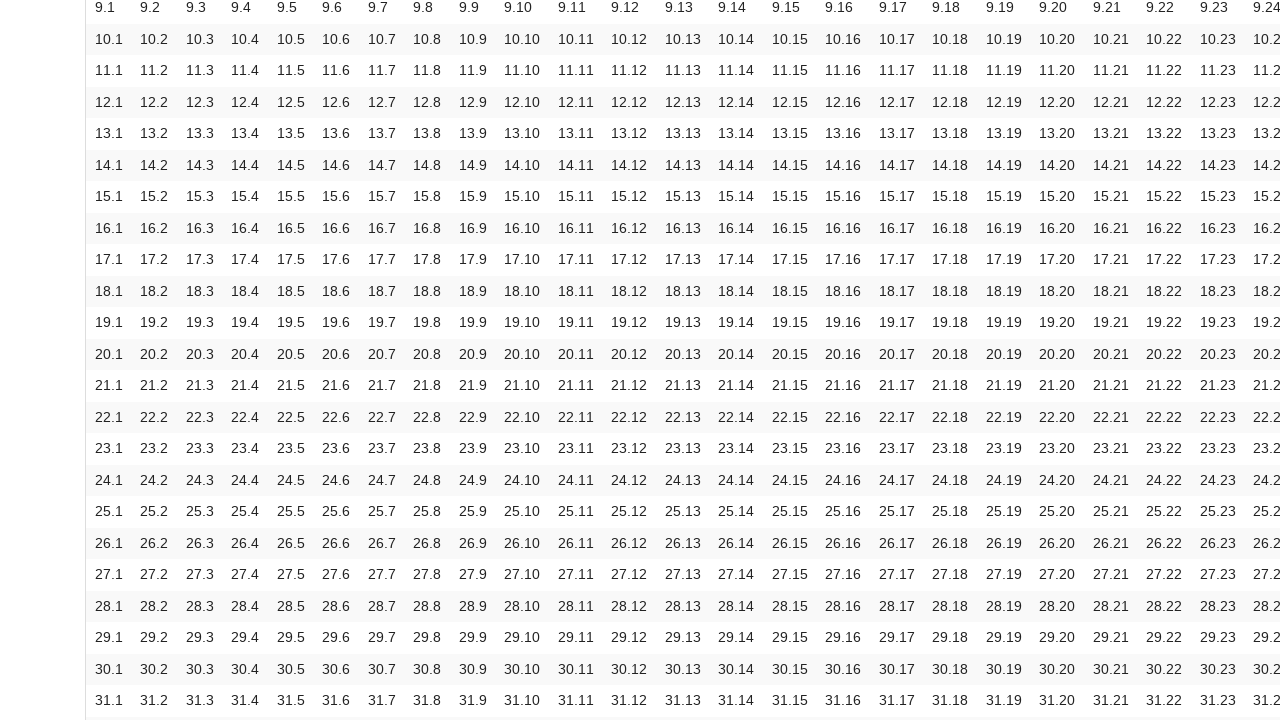

Waited 1 second before scrolling
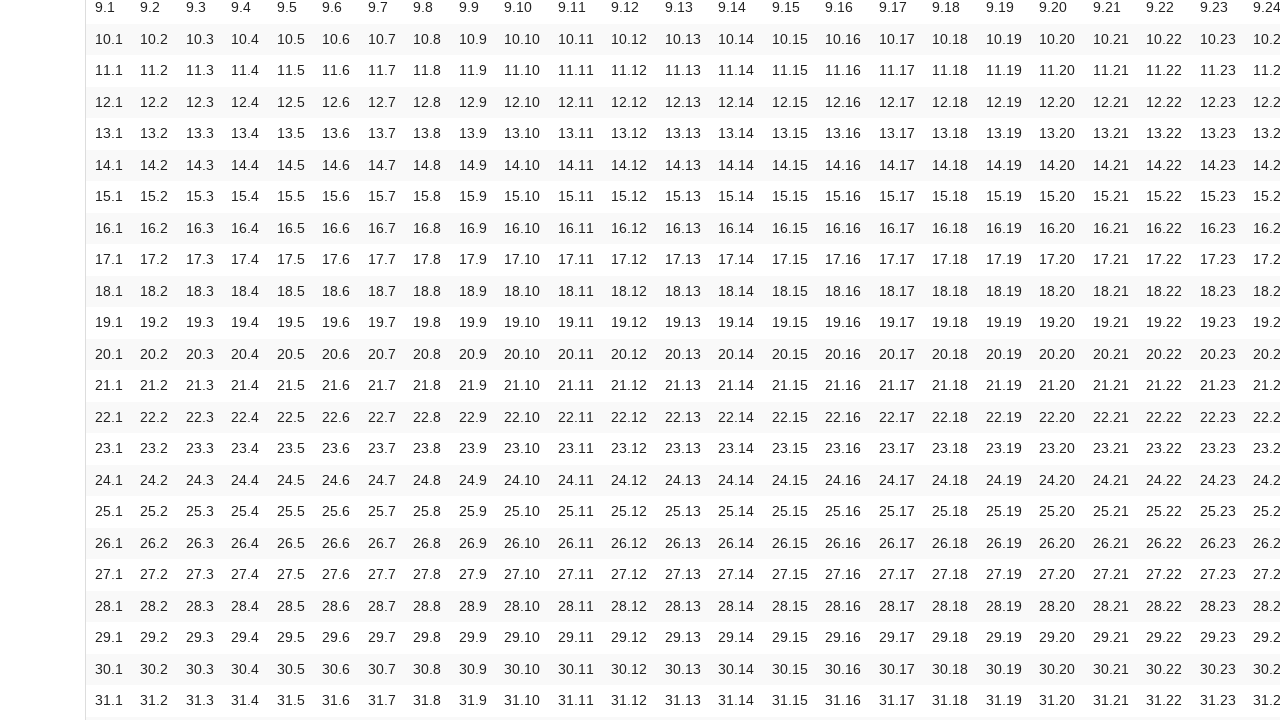

Scrolled up 750px (iteration 2/7)
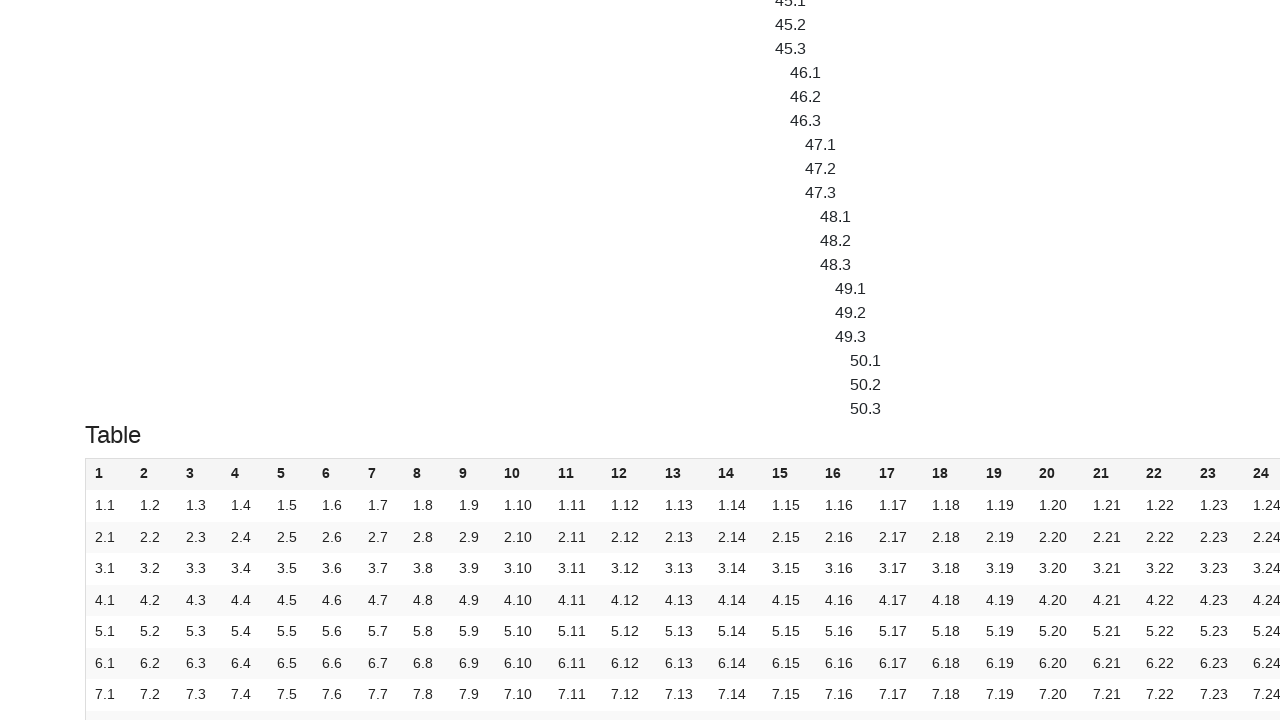

Waited 1 second before scrolling
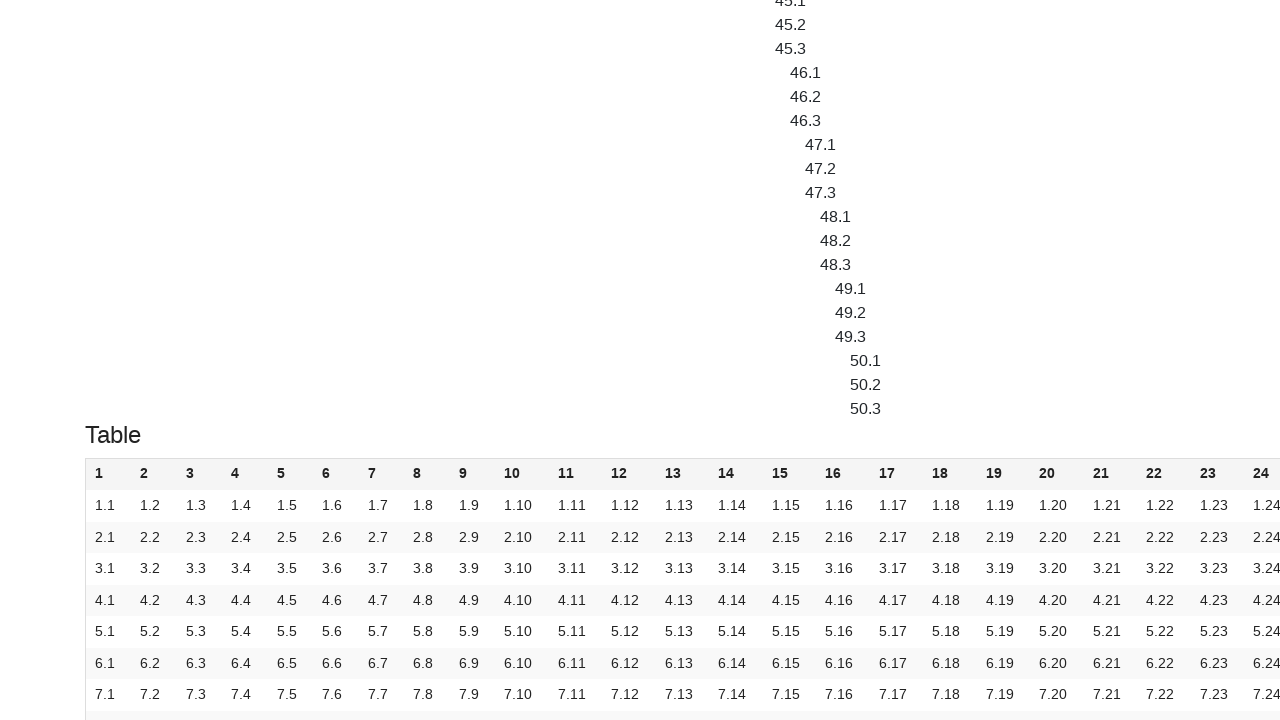

Scrolled up 750px (iteration 3/7)
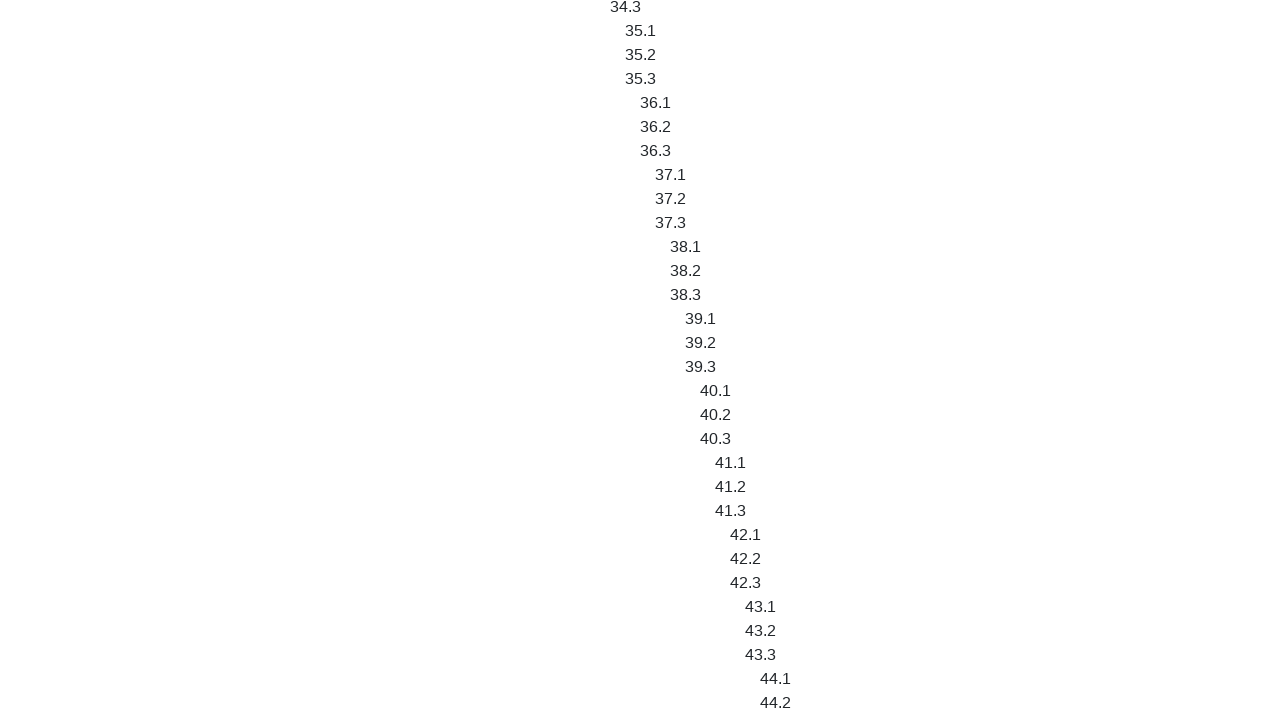

Waited 1 second before scrolling
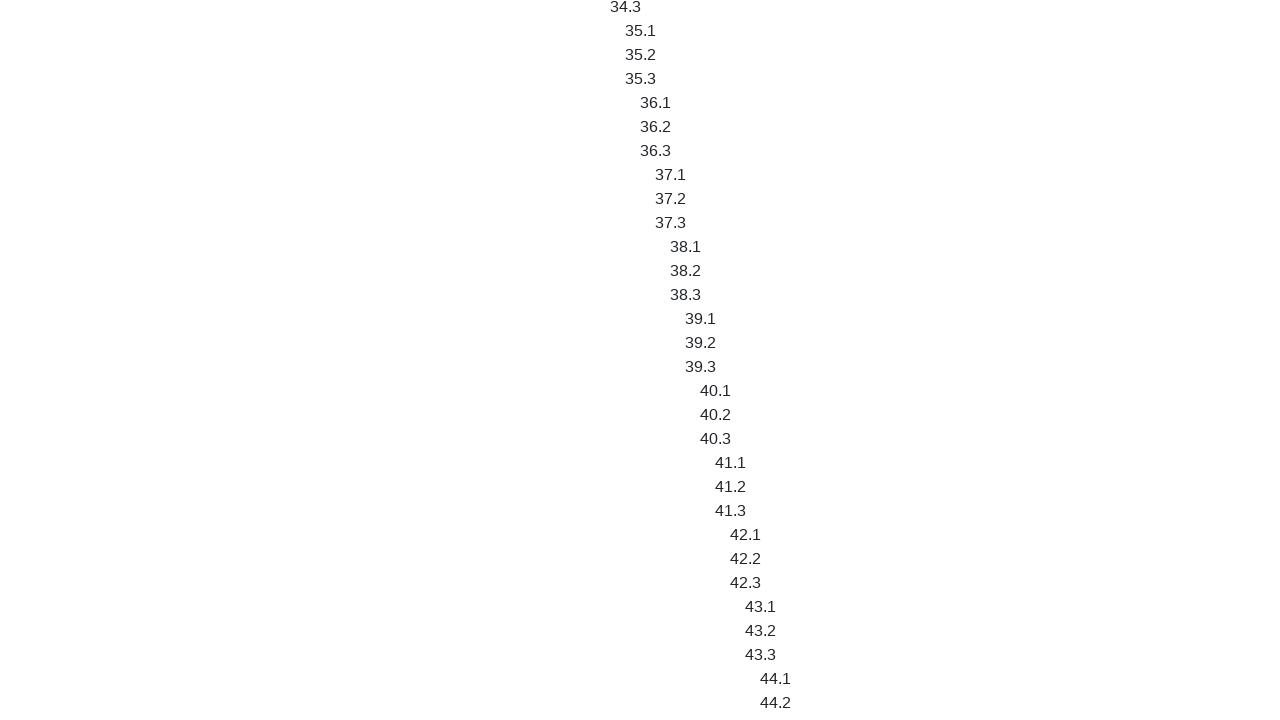

Scrolled up 750px (iteration 4/7)
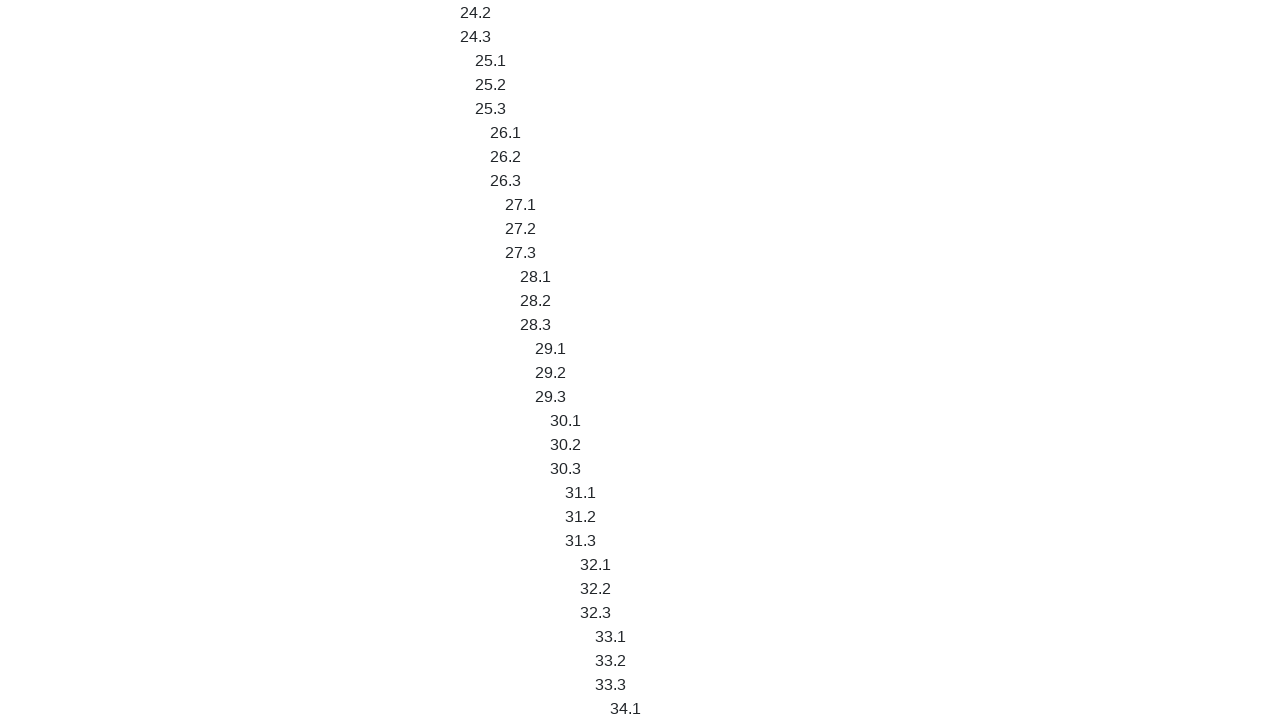

Waited 1 second before scrolling
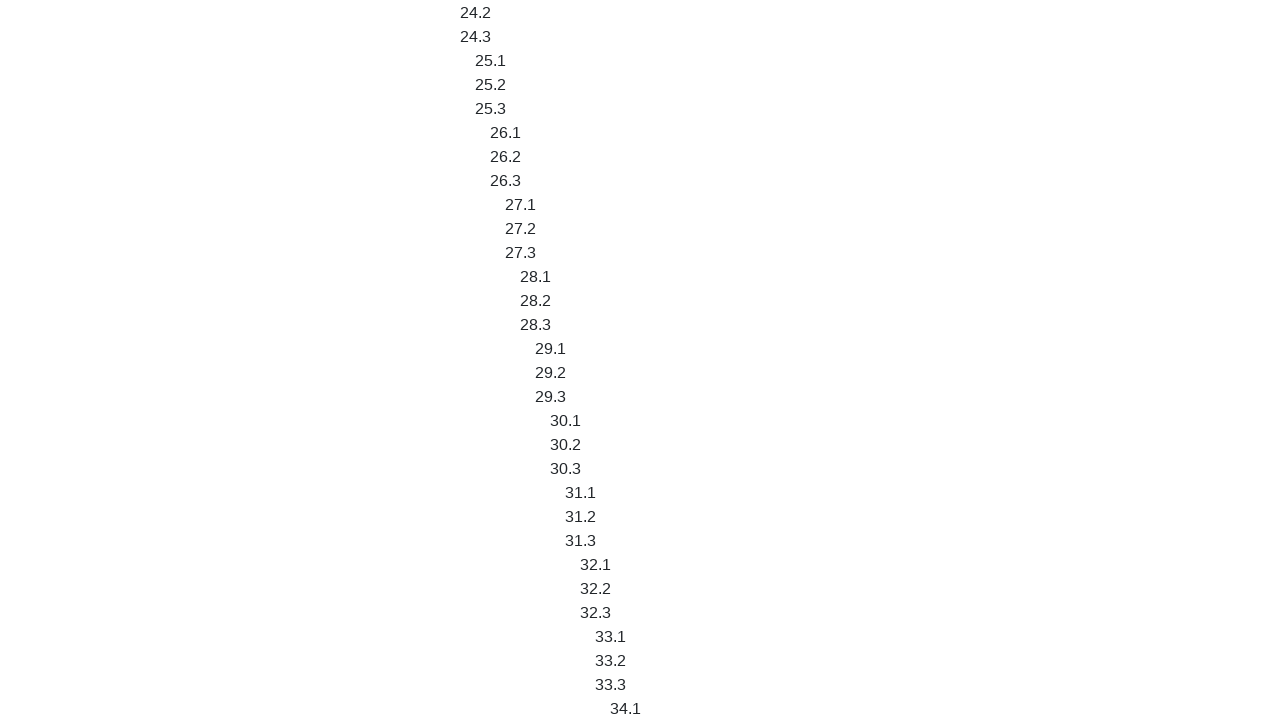

Scrolled up 750px (iteration 5/7)
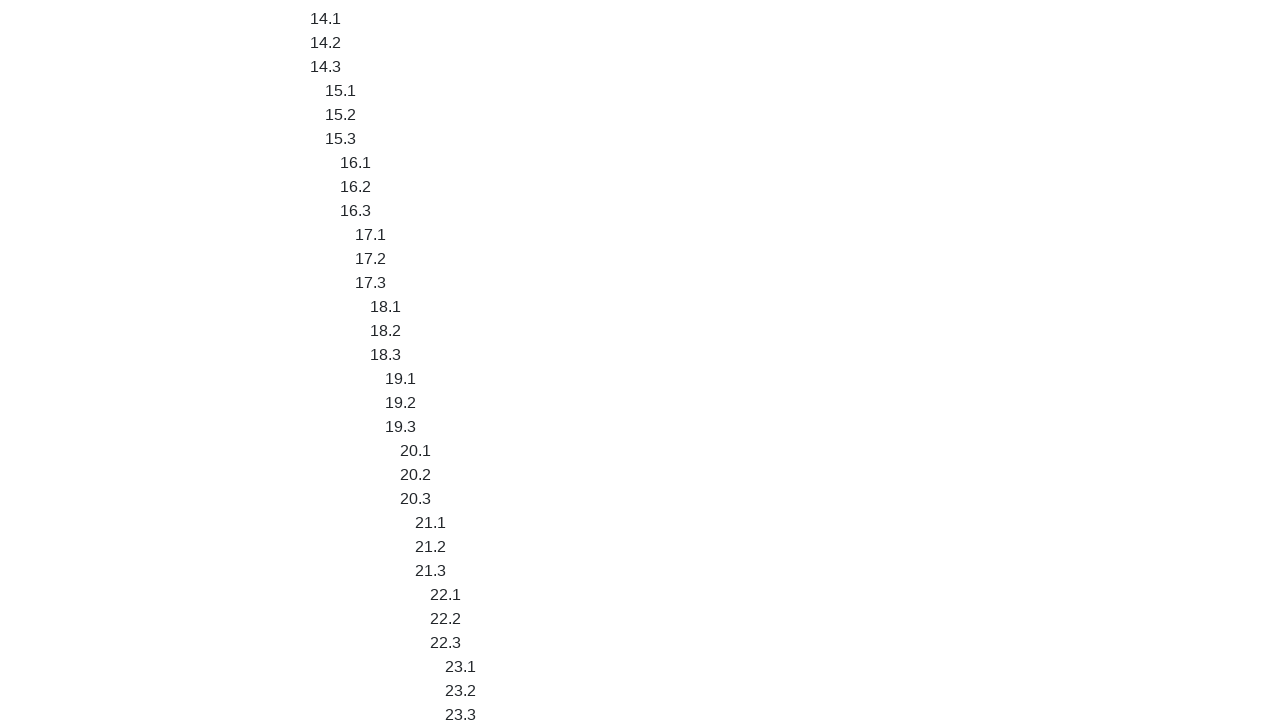

Waited 1 second before scrolling
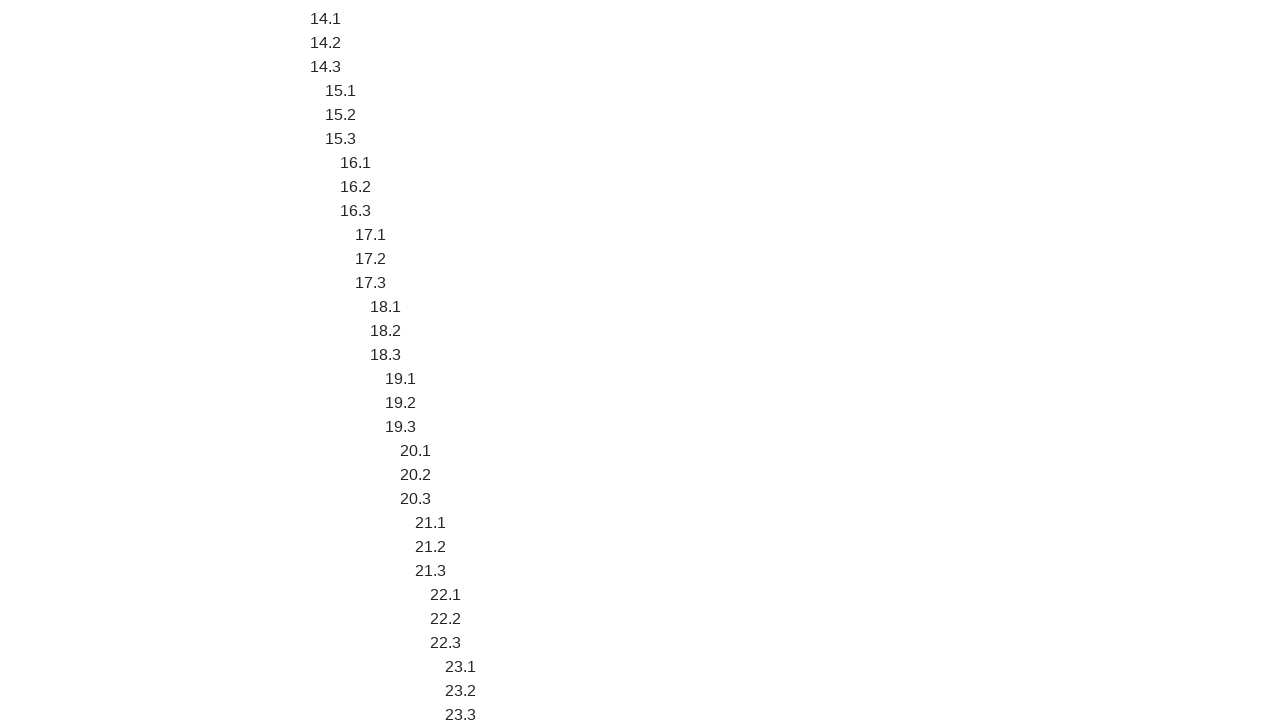

Scrolled up 750px (iteration 6/7)
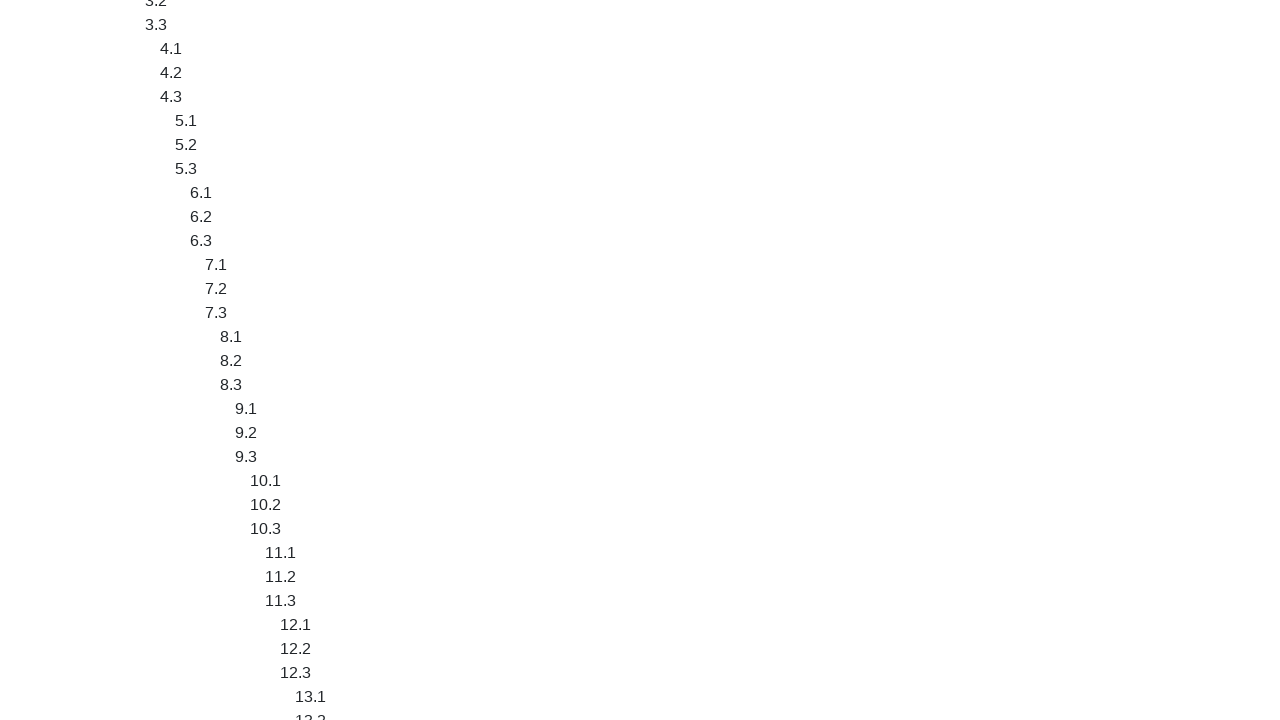

Waited 1 second before scrolling
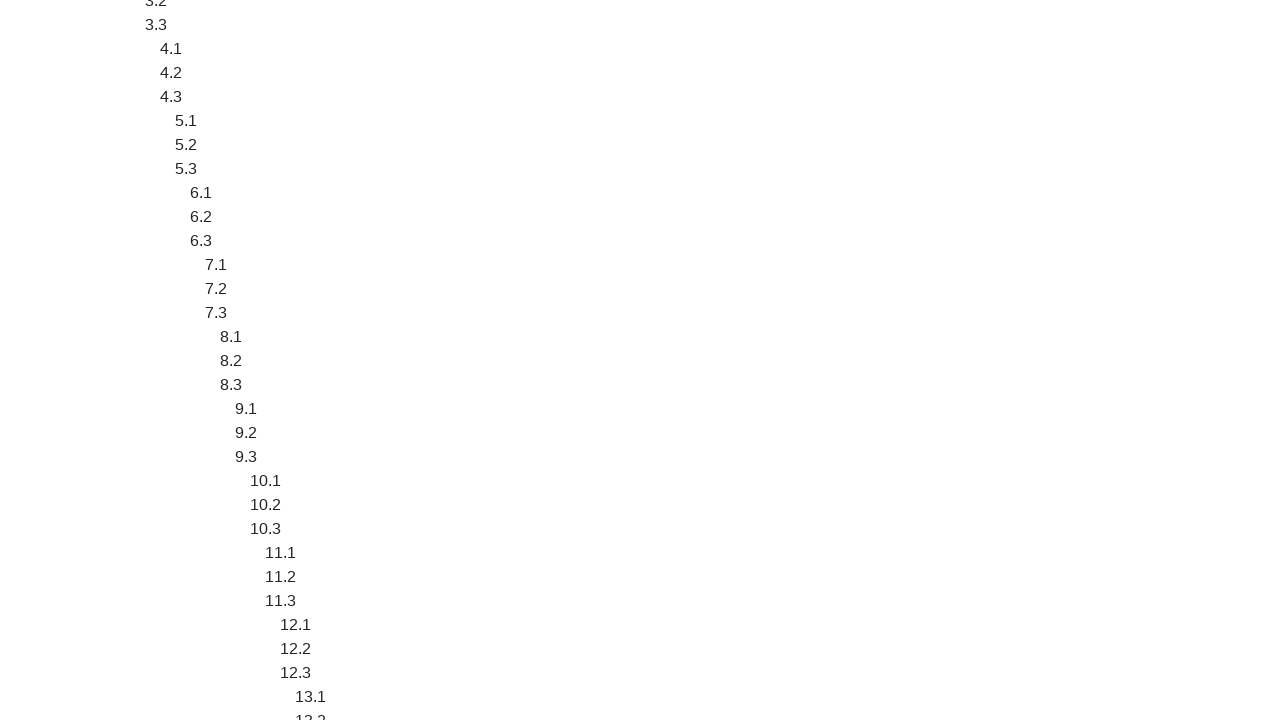

Scrolled up 750px (iteration 7/7)
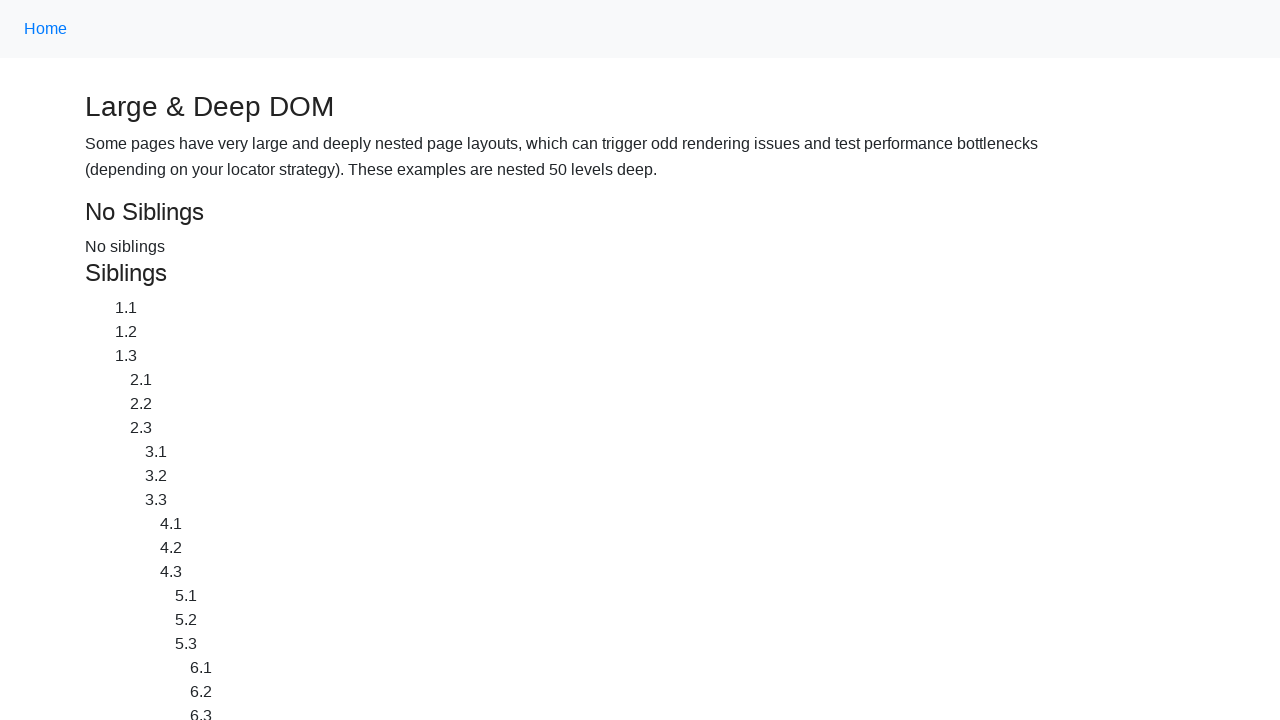

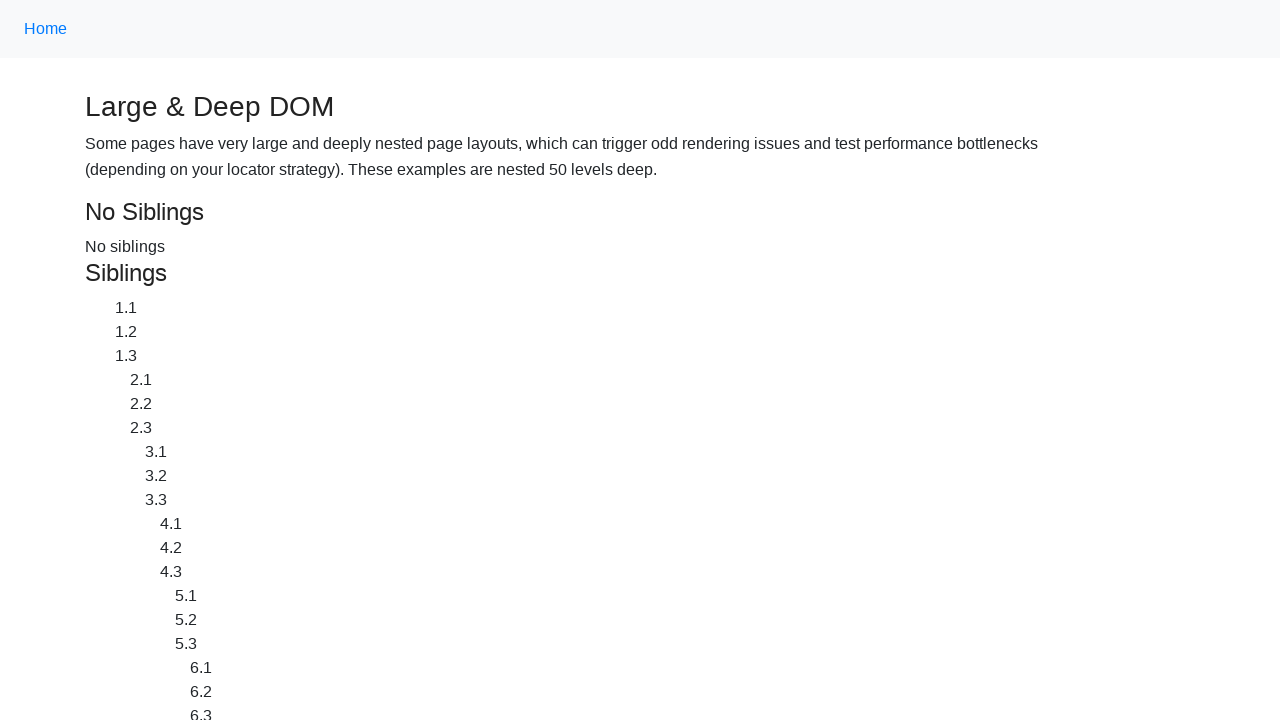